Tests drag and drop functionality by dragging an element from source to destination within an iframe on the jQuery UI demo page

Starting URL: https://jqueryui.com/droppable/

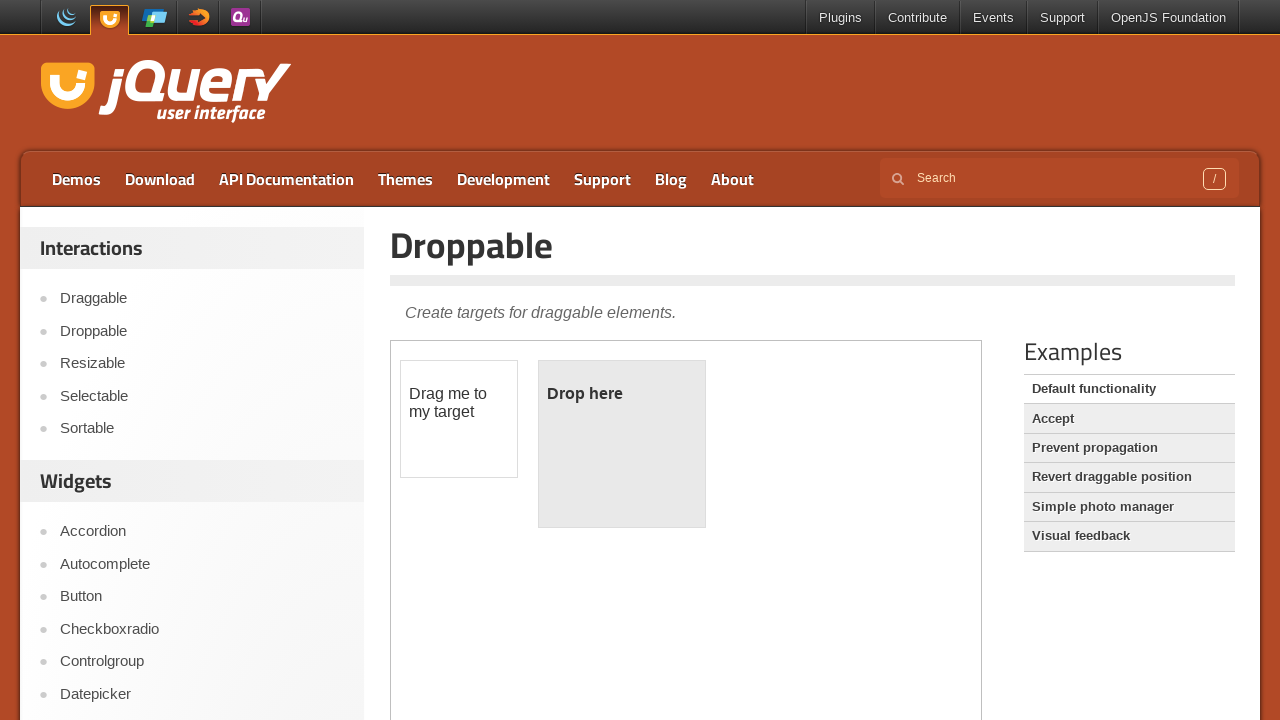

Navigated to jQuery UI droppable demo page
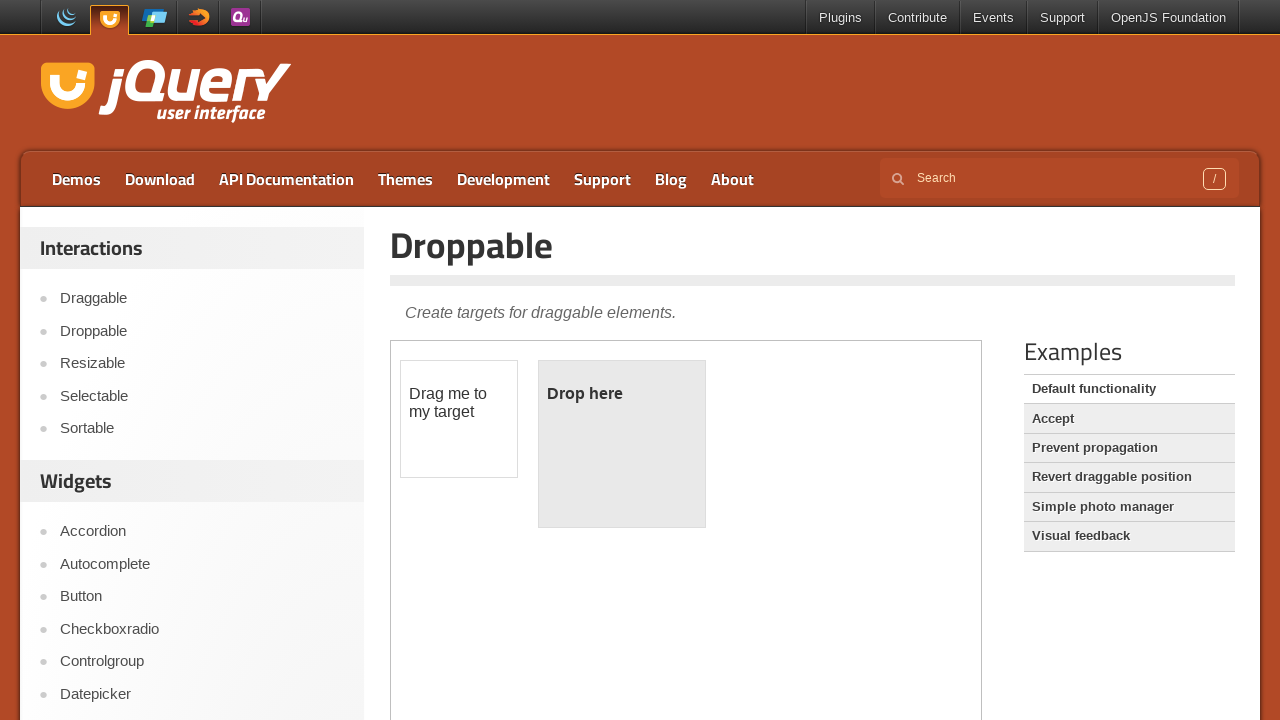

Located the demo iframe
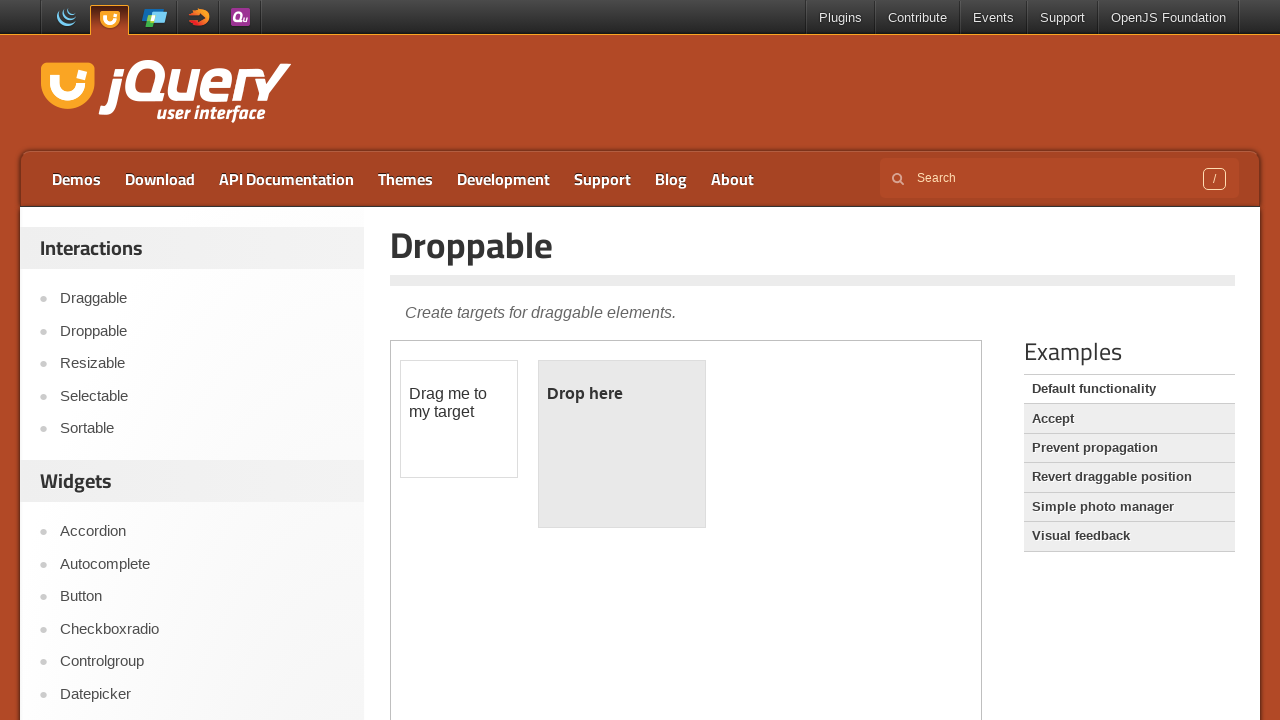

Located the draggable source element
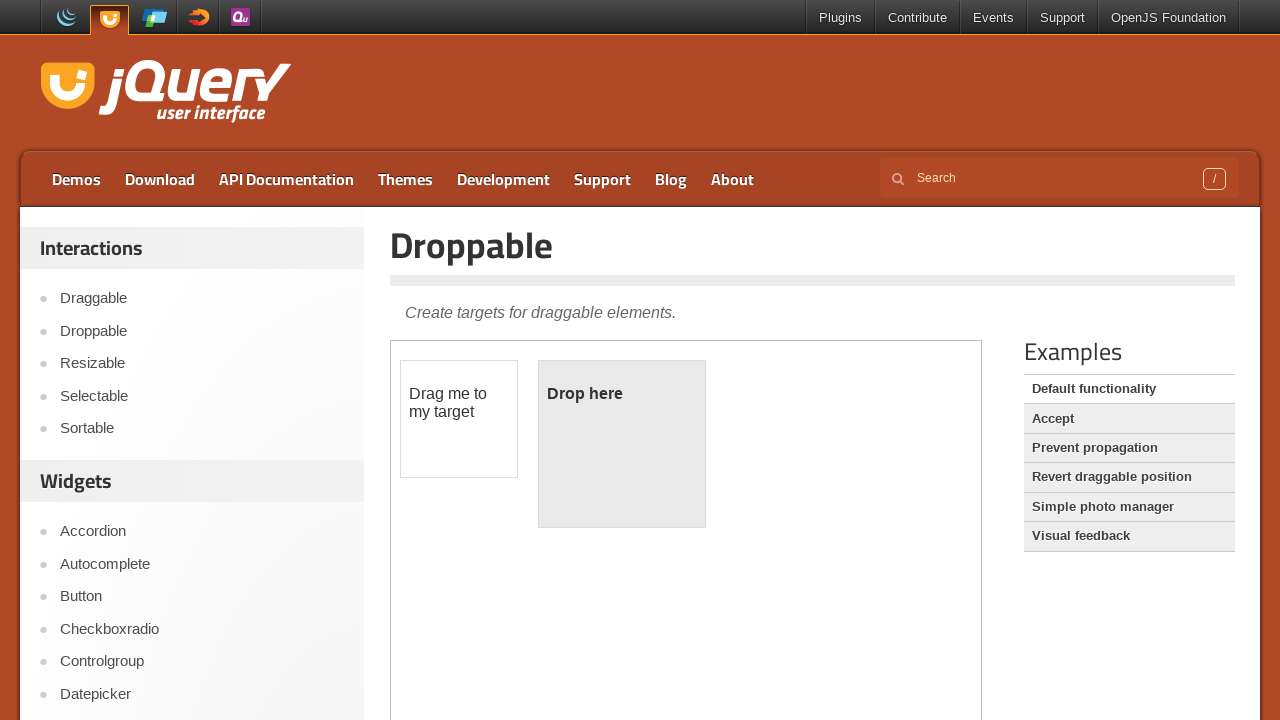

Located the droppable destination element
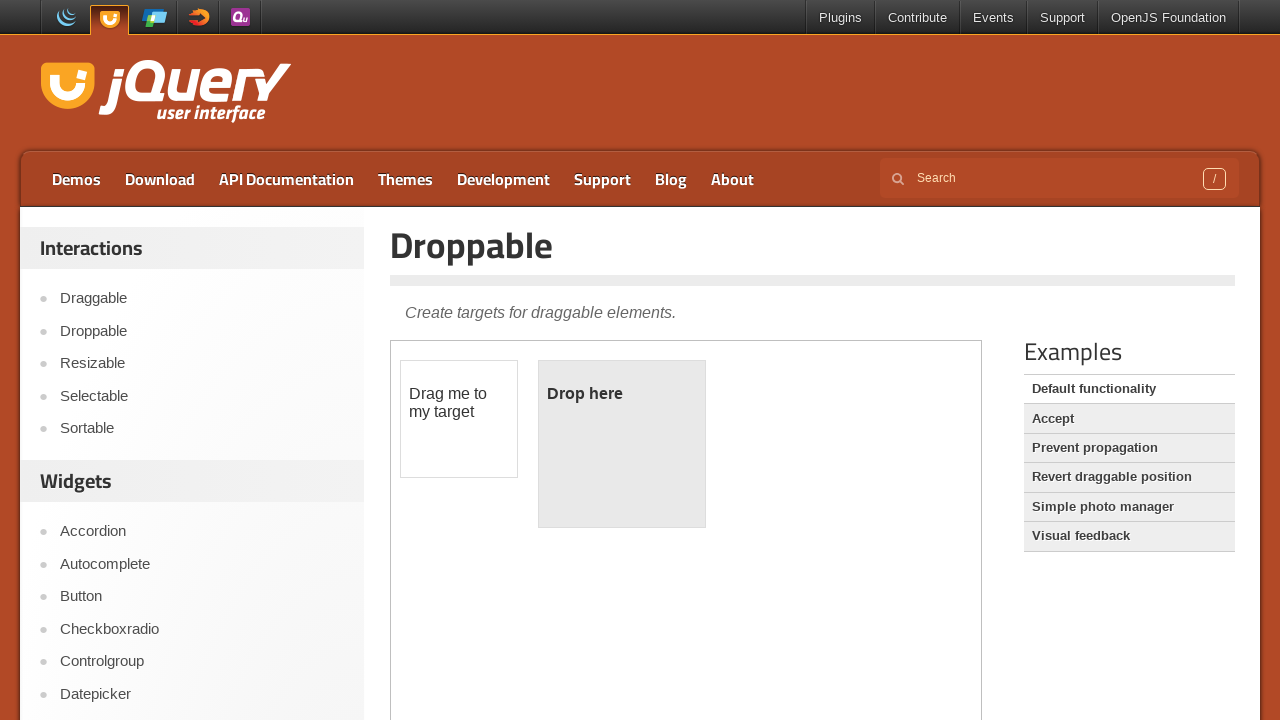

Dragged element from source to destination at (622, 444)
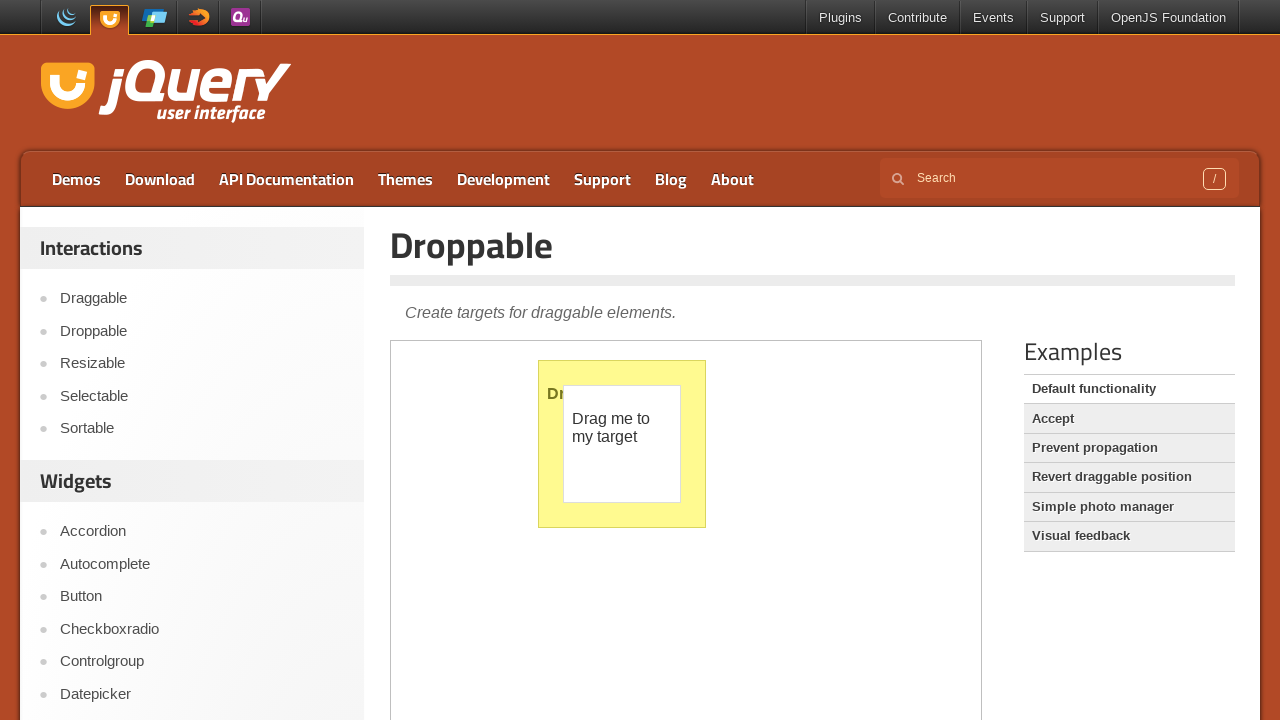

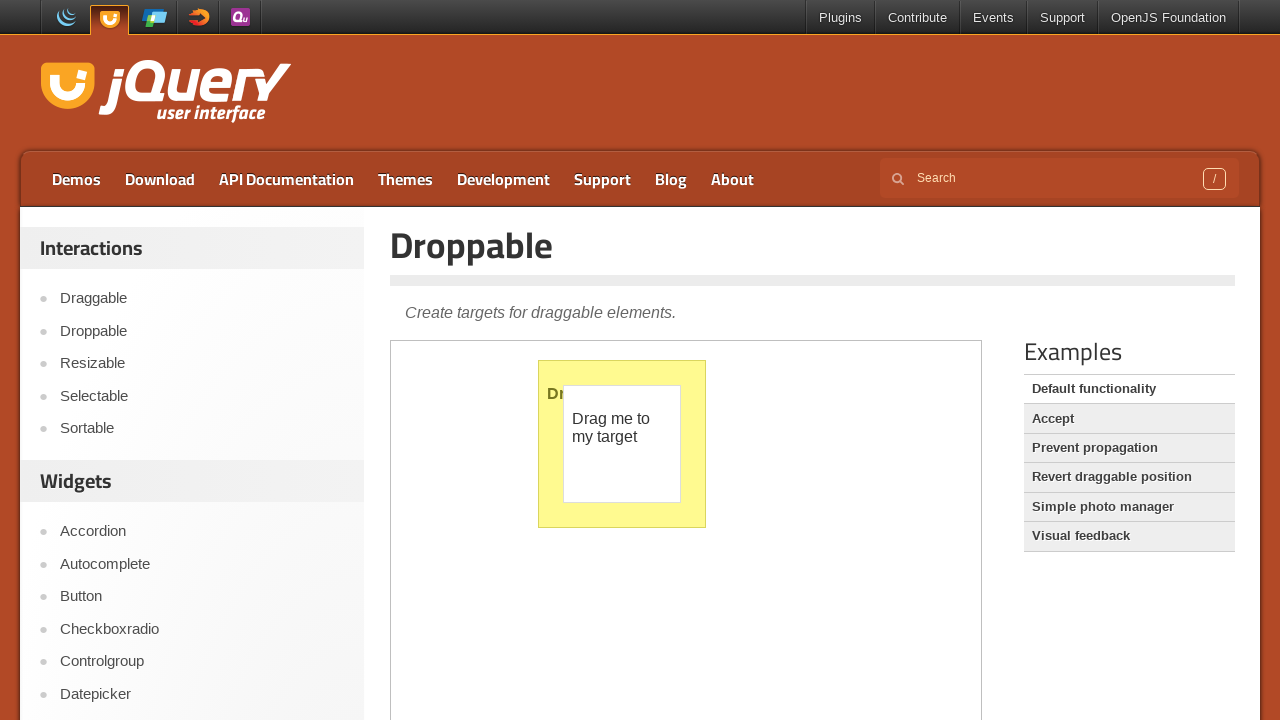